Verifies that the username input field is present and visible on the OrangeHRM login page

Starting URL: https://opensource-demo.orangehrmlive.com/web/index.php/auth/login

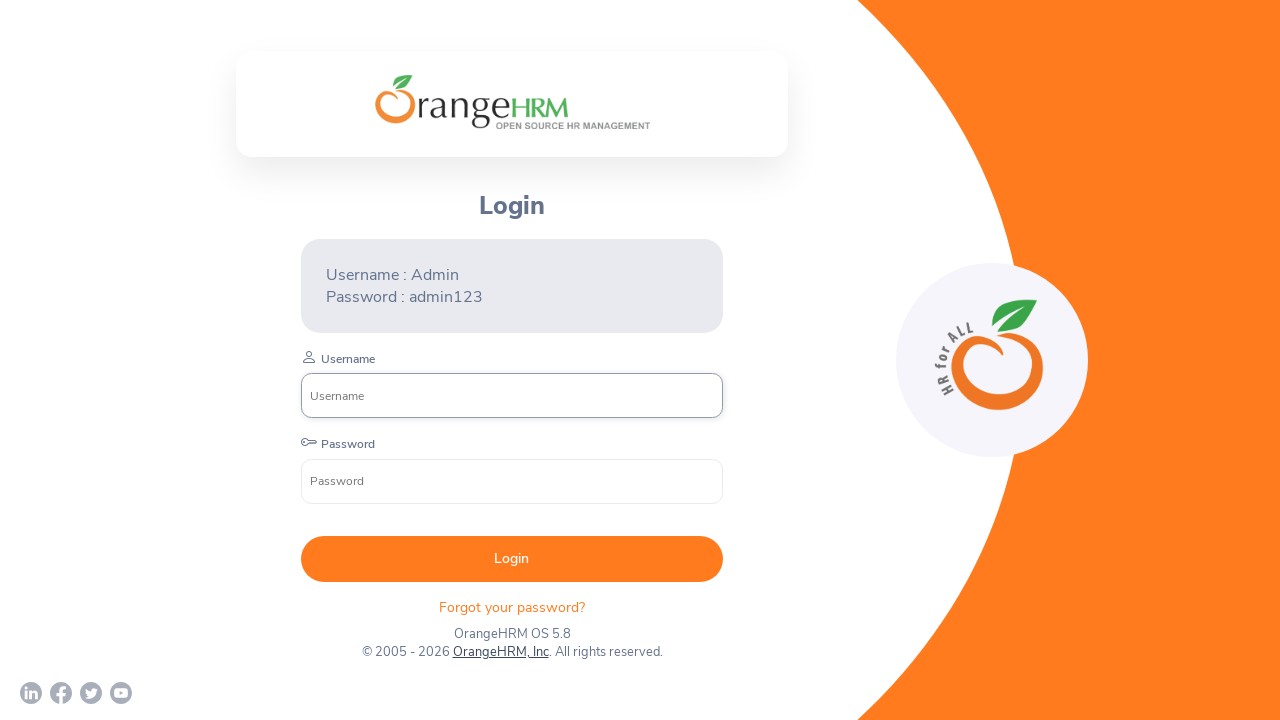

Waited for username input field to be visible
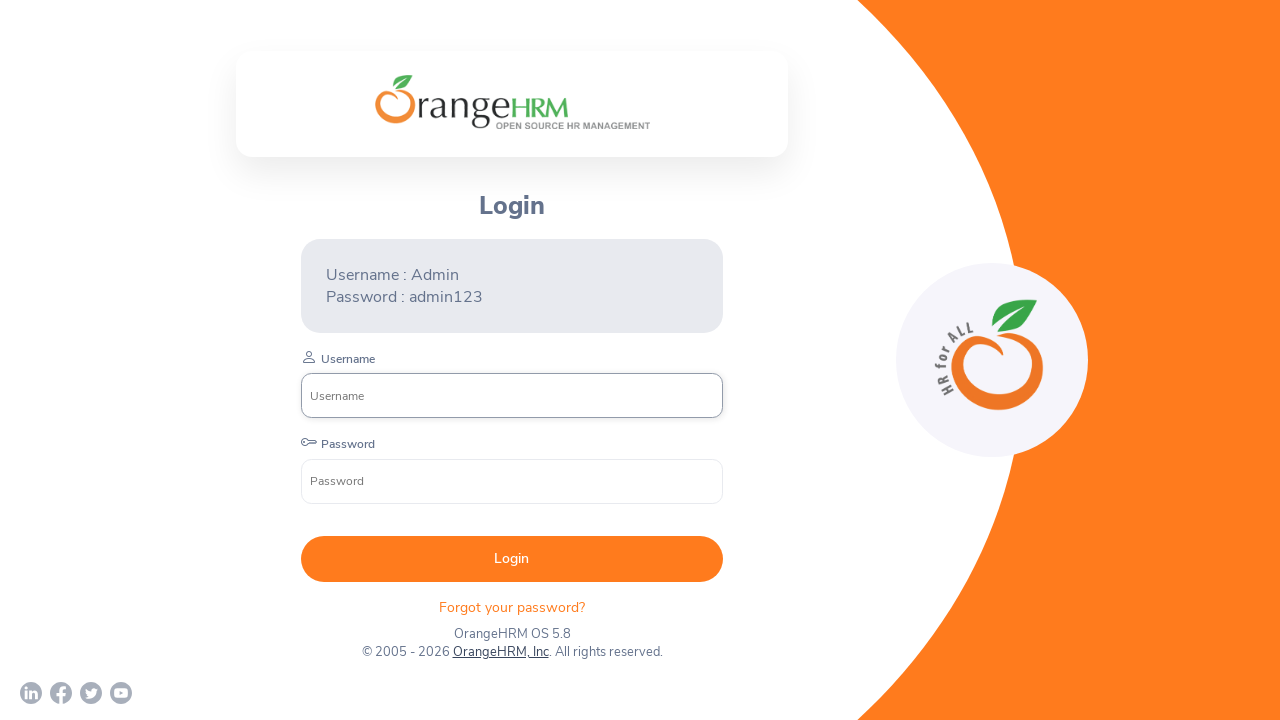

Retrieved visibility status of username field
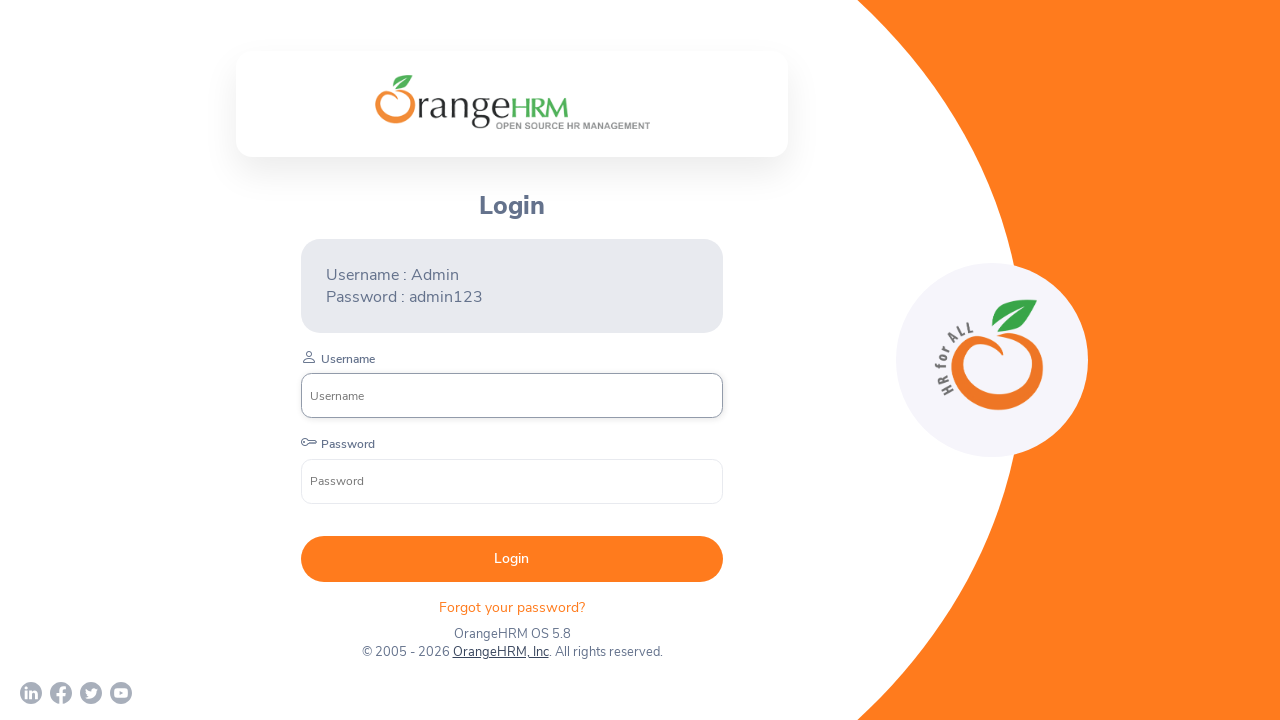

Verified username field is visible on the OrangeHRM login page
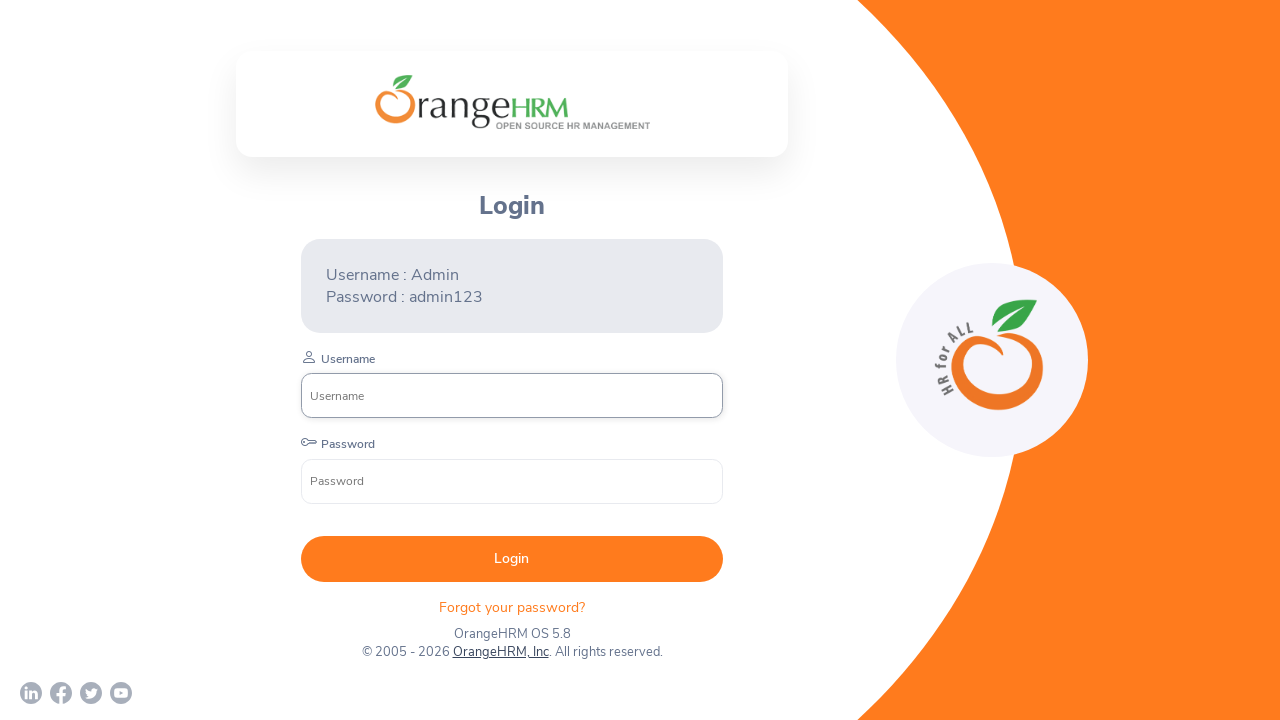

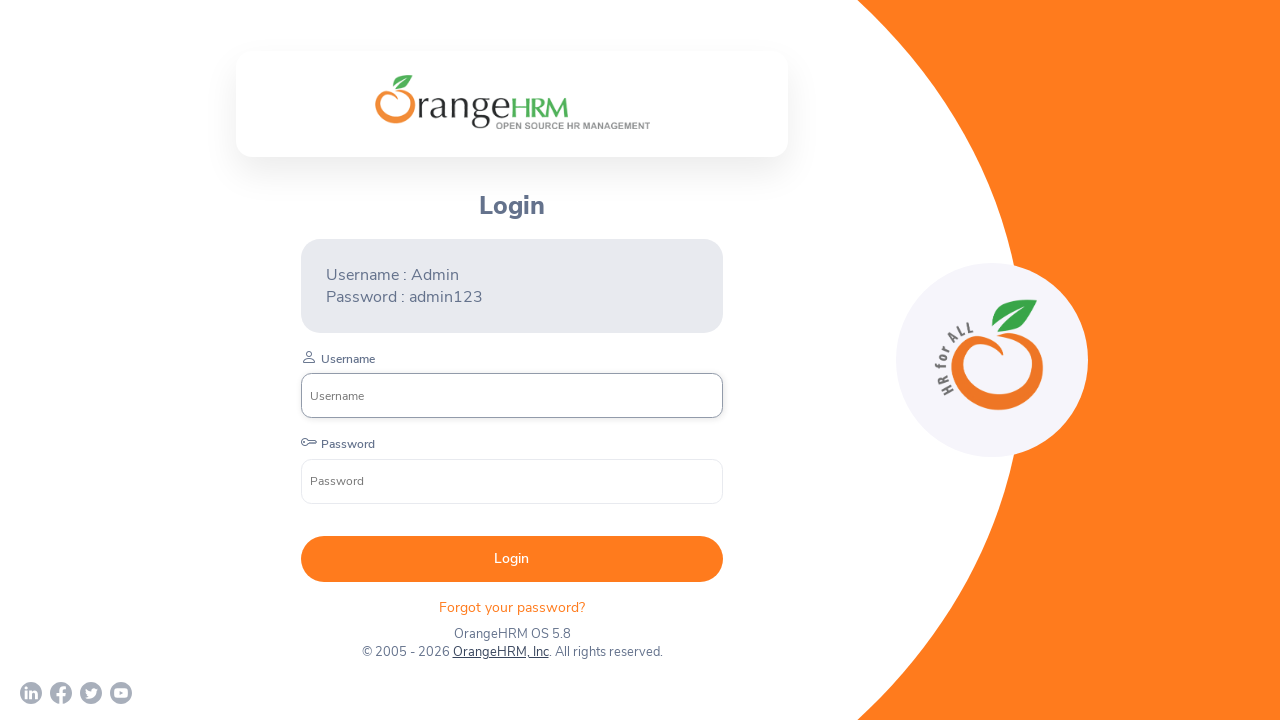